Tests JavaScript confirmation alert handling by clicking a button to trigger the alert, accepting it, and verifying the result message is displayed correctly on the page.

Starting URL: http://the-internet.herokuapp.com/javascript_alerts

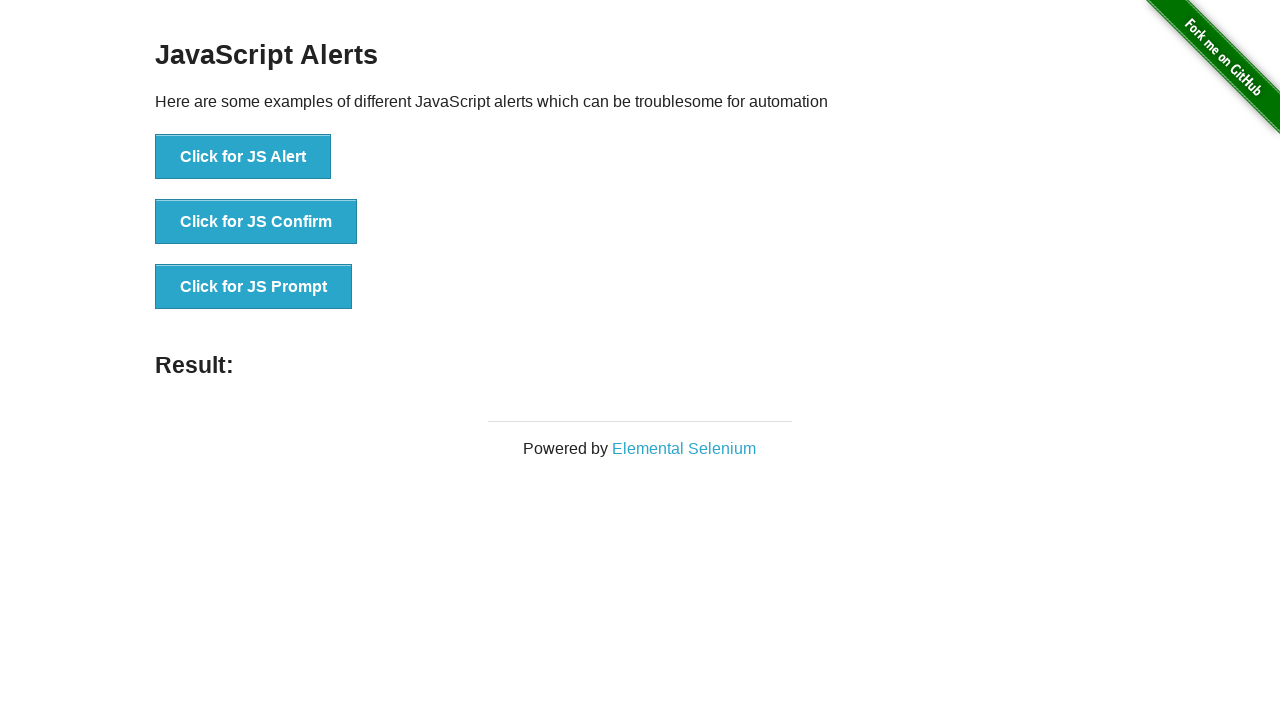

Set up dialog handler to accept confirmation alerts
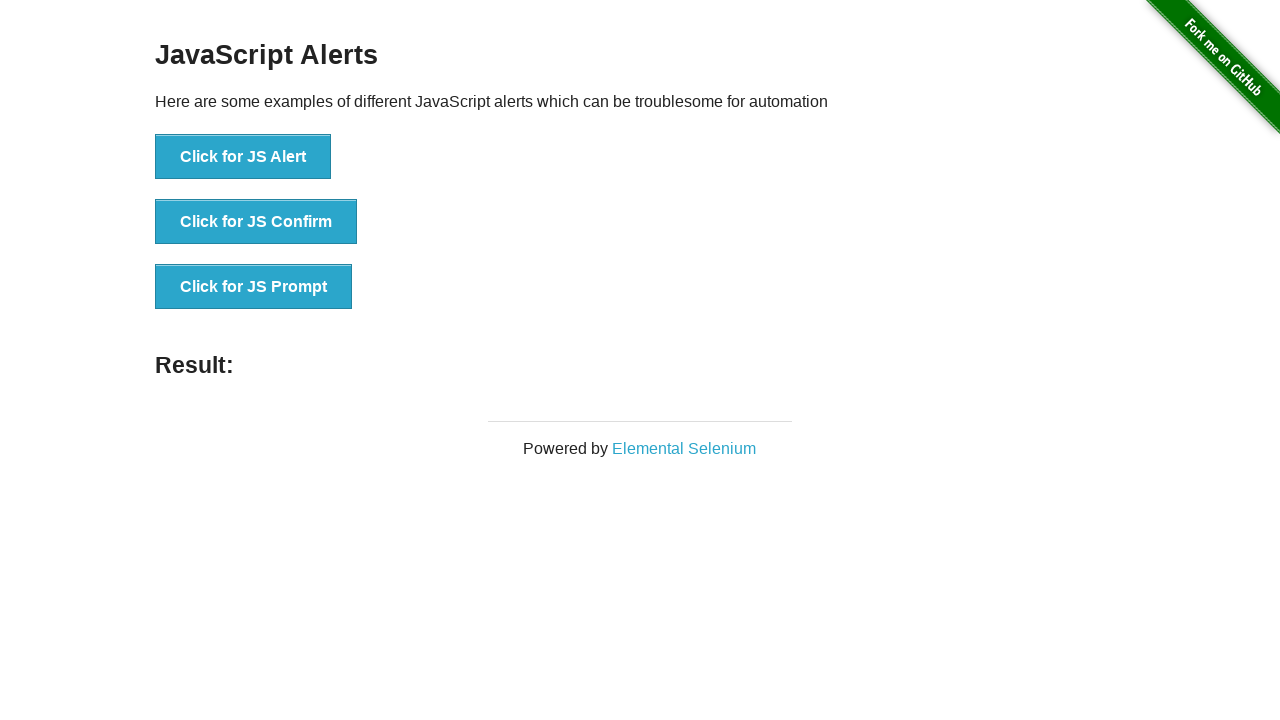

Clicked the second button to trigger JavaScript confirmation alert at (256, 222) on button >> nth=1
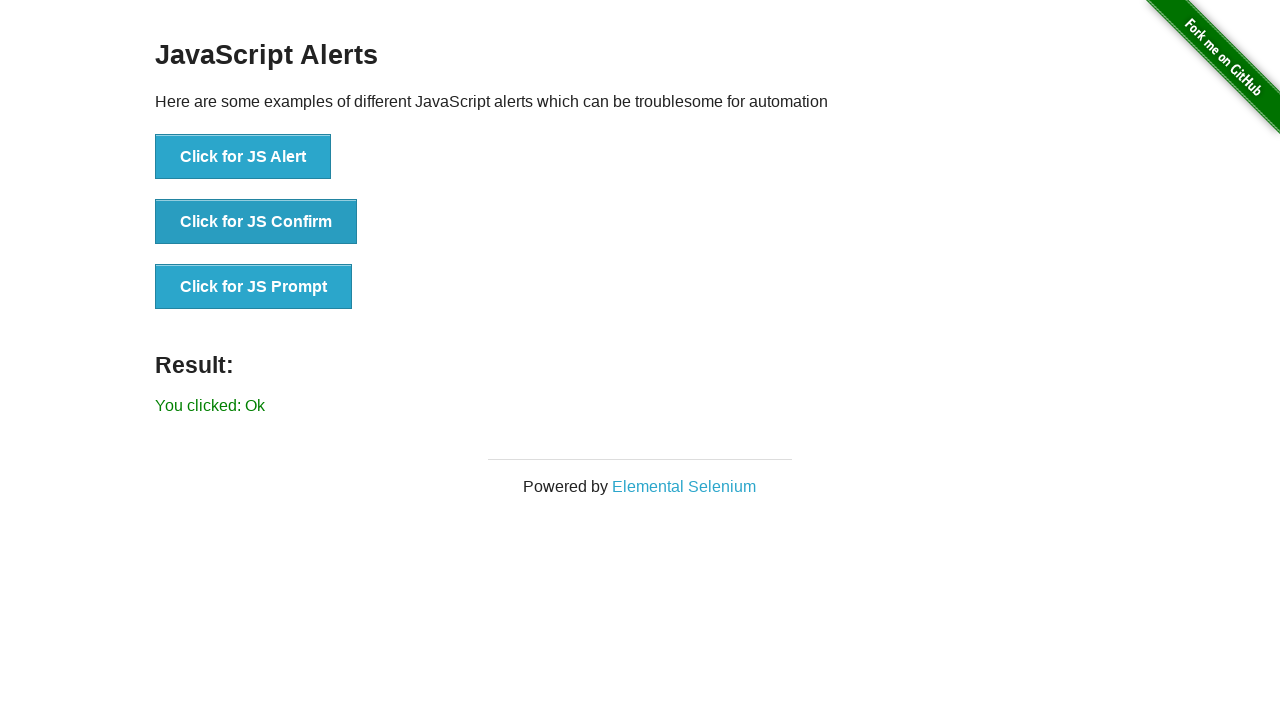

Result message appeared on the page after accepting confirmation alert
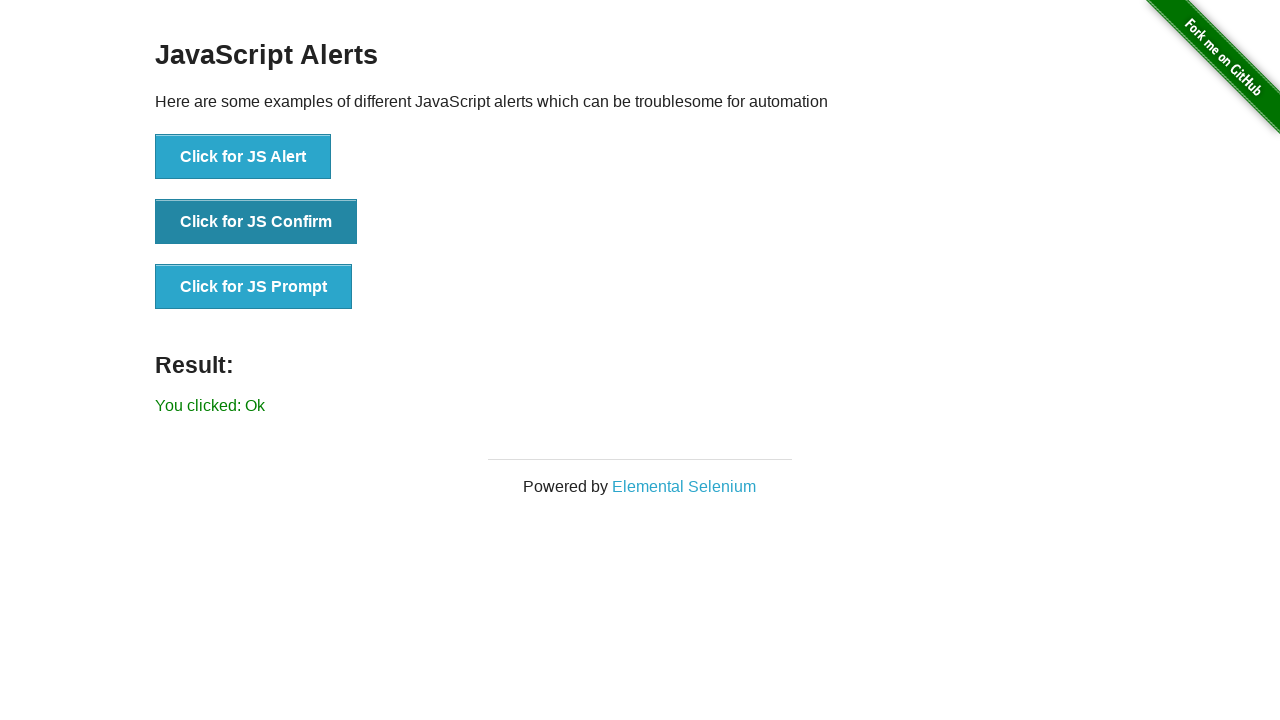

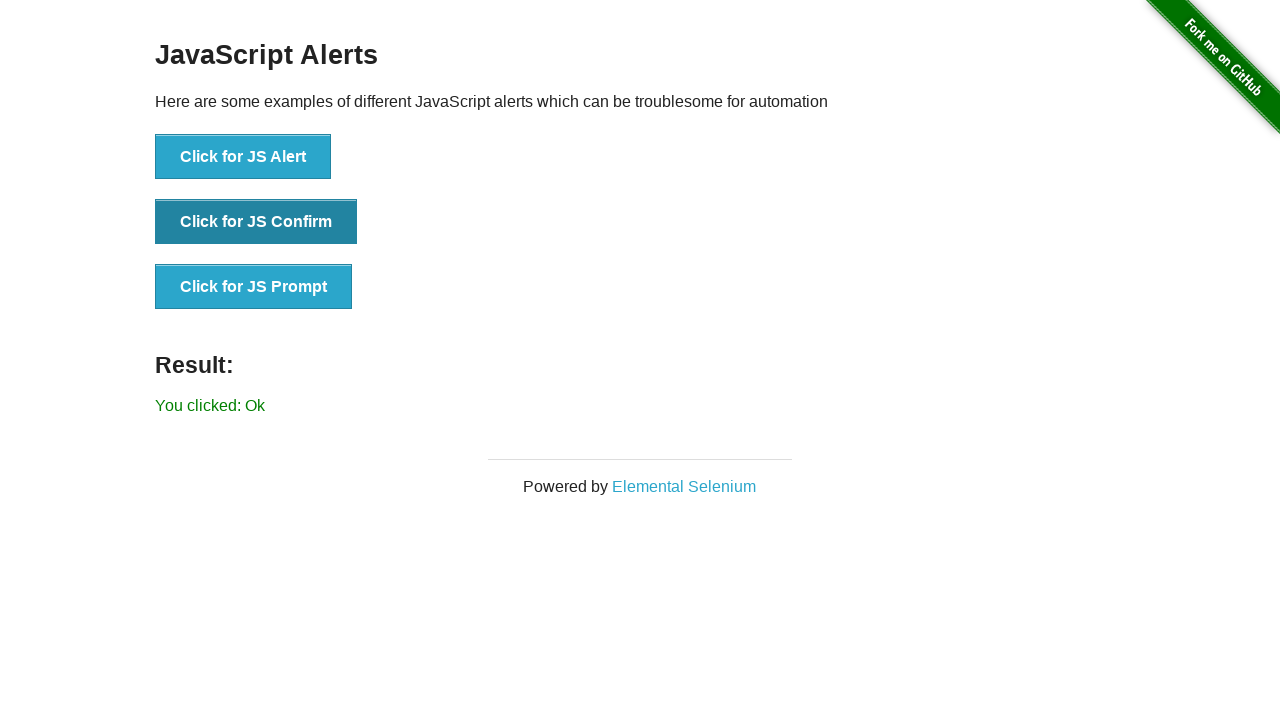